Tests navigation on the Playwright documentation site by clicking "Get started", then selecting the Node.js button, and finally clicking the Java link to verify the Installation heading is visible.

Starting URL: https://playwright.dev/

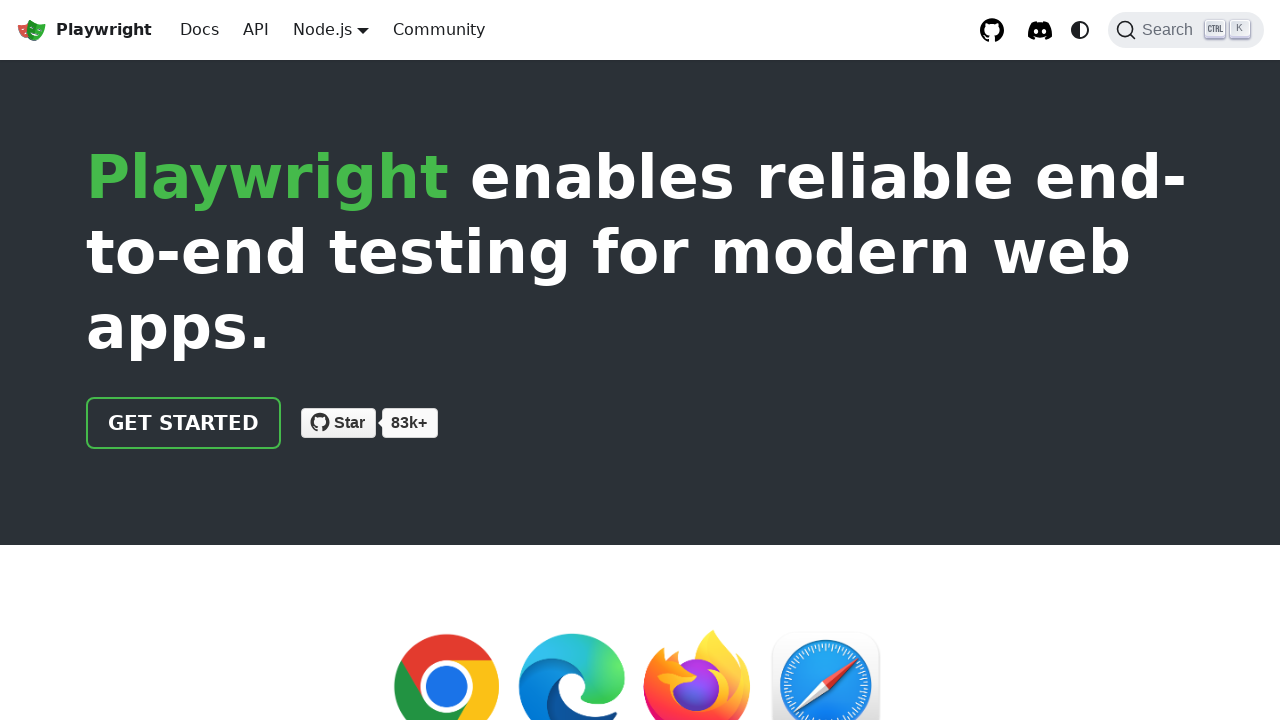

Clicked 'Get started' link on Playwright documentation site at (184, 423) on internal:role=link[name="Get started"i]
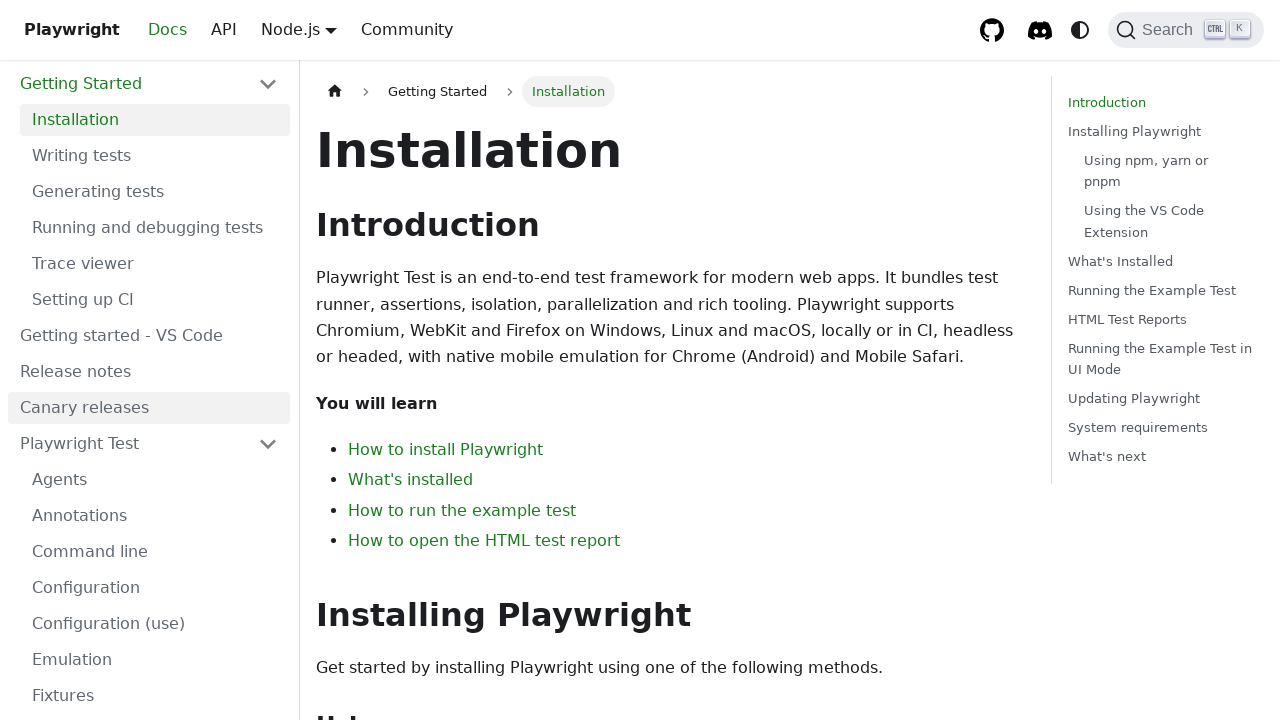

Selected Node.js button at (322, 29) on internal:role=button[name="Node.js"i]
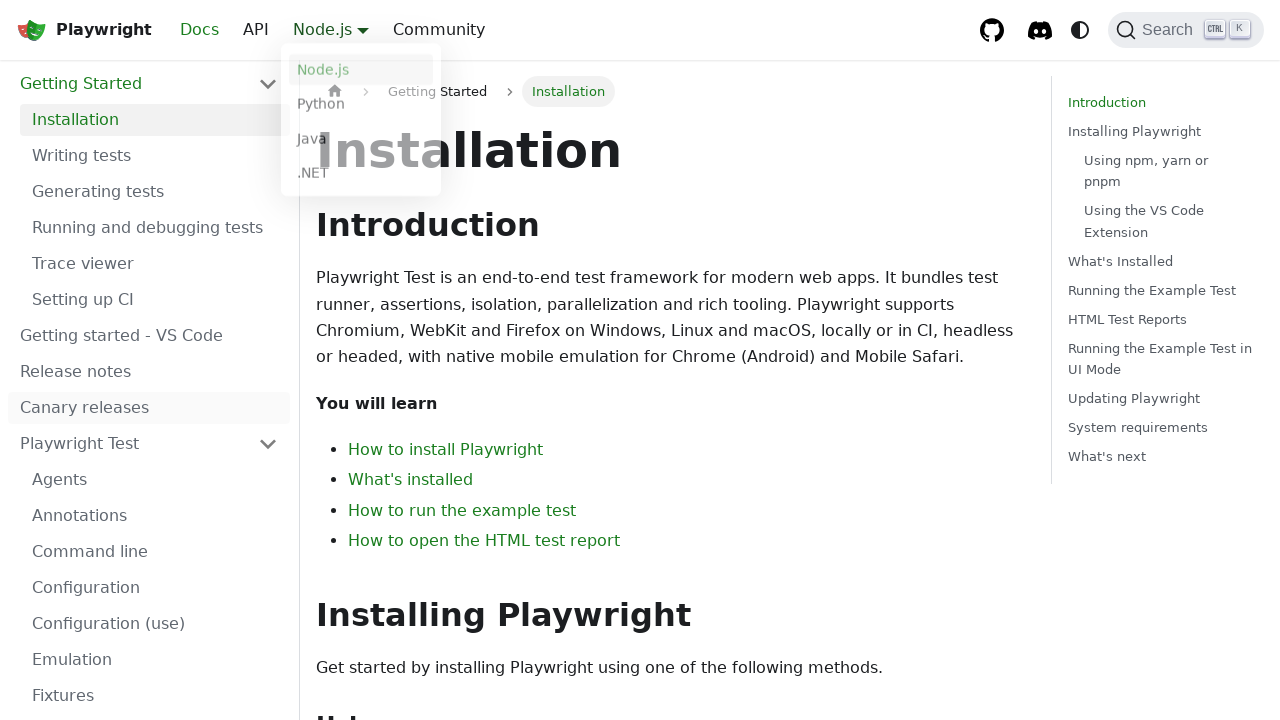

Clicked Java link to navigate to Java installation page at (361, 142) on internal:role=link[name="Java"s]
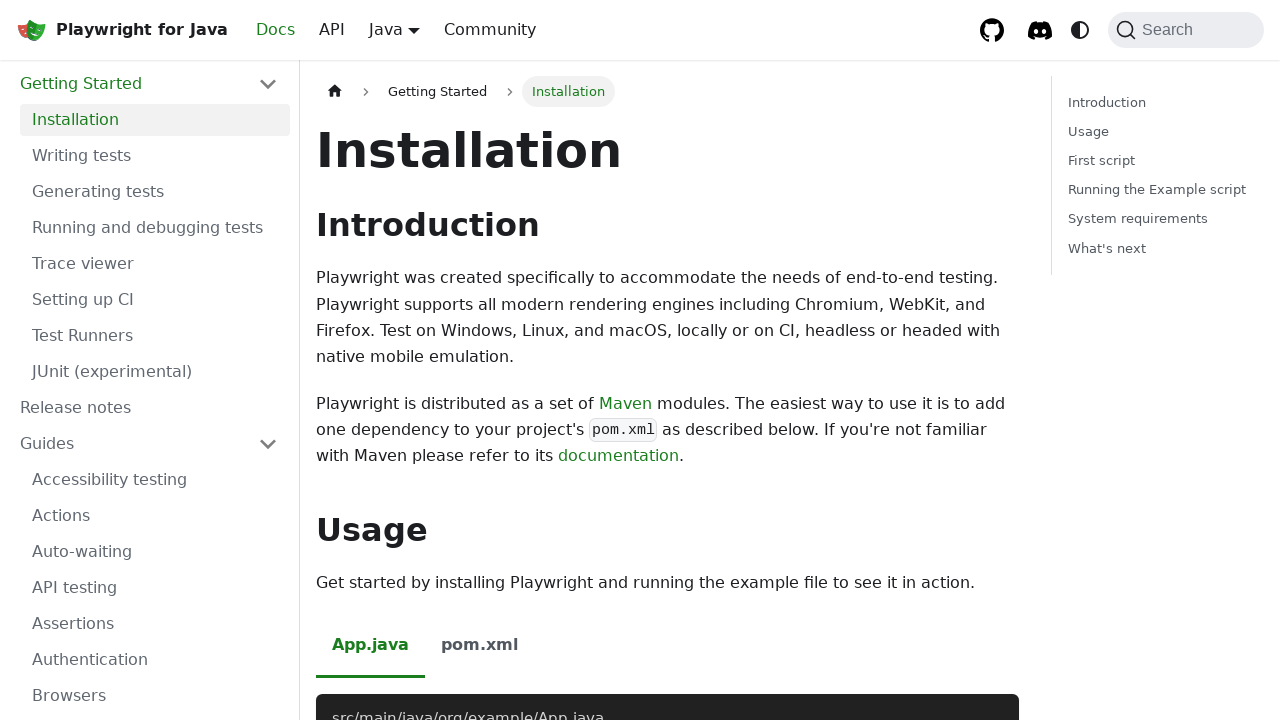

Installation heading is visible and loaded
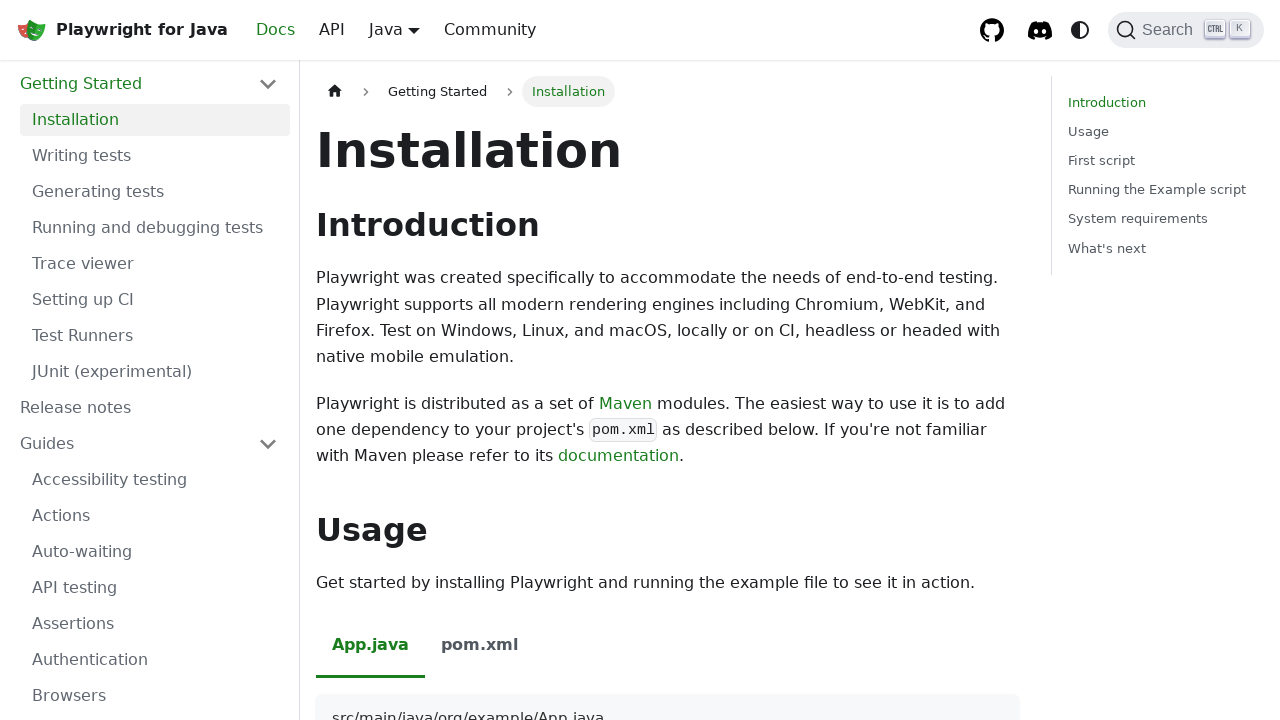

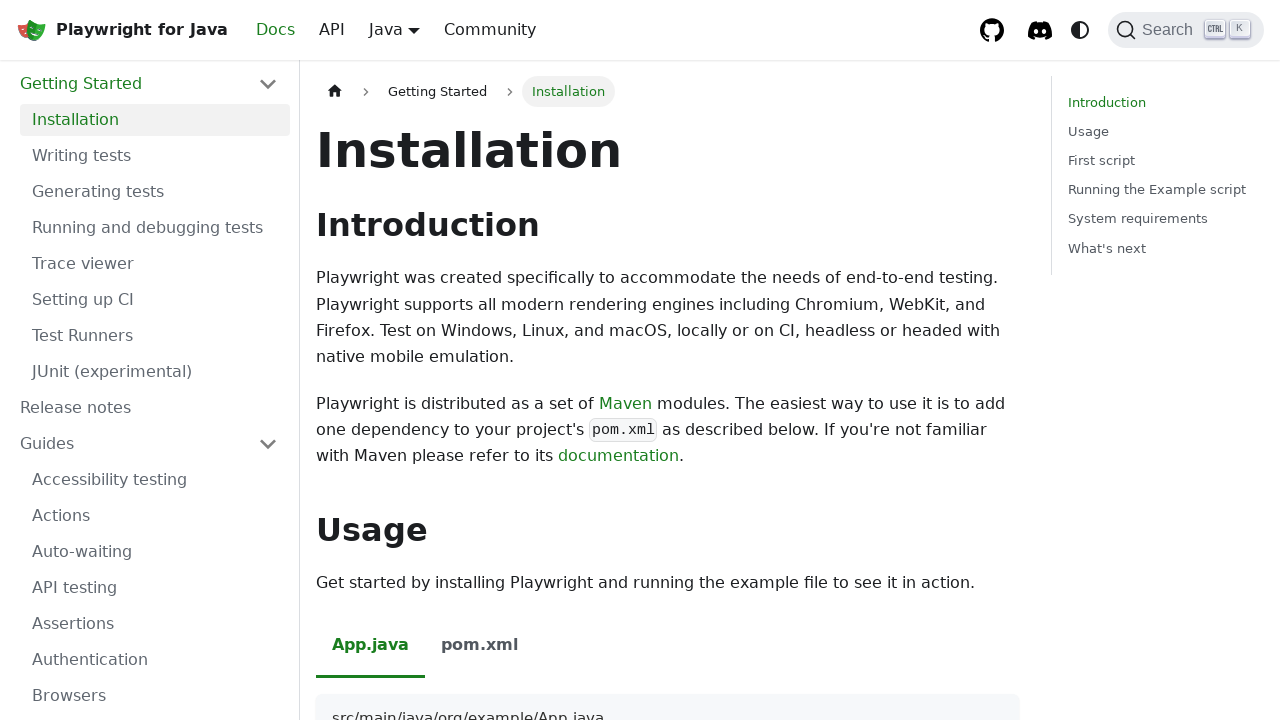